Tests that the complete-all checkbox updates state when individual items are completed or cleared

Starting URL: https://demo.playwright.dev/todomvc

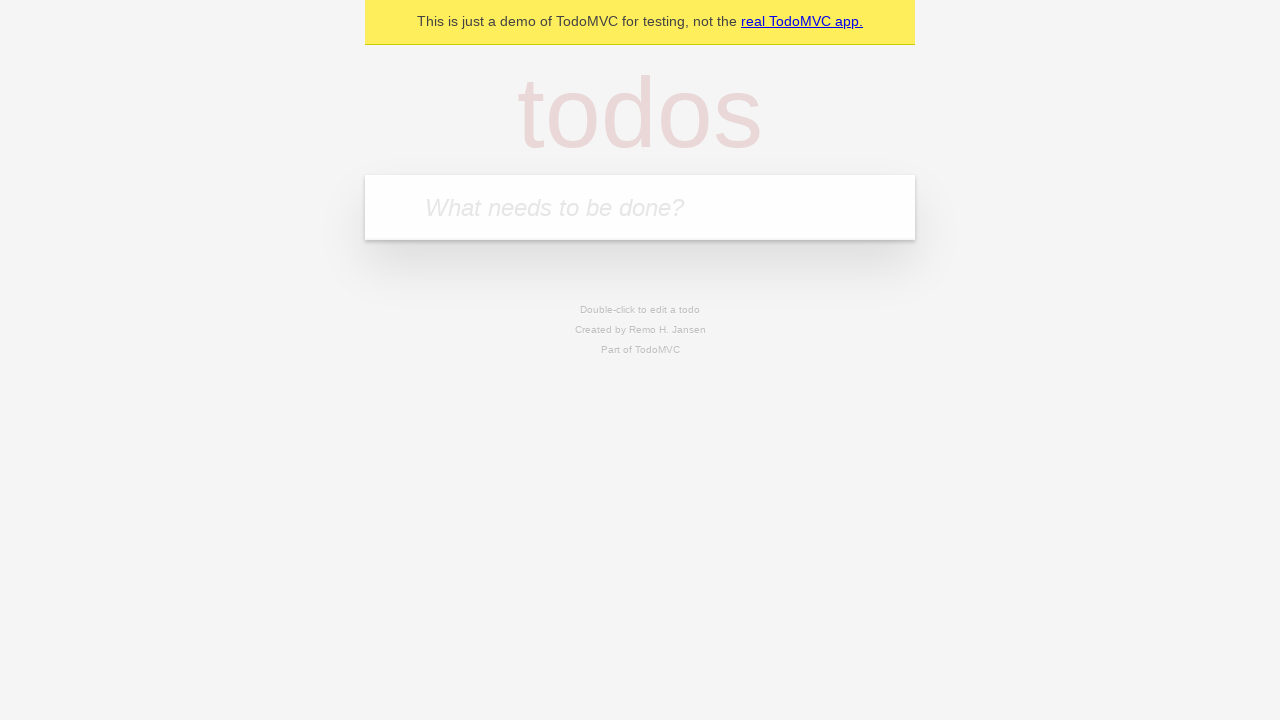

Located the 'What needs to be done?' input field
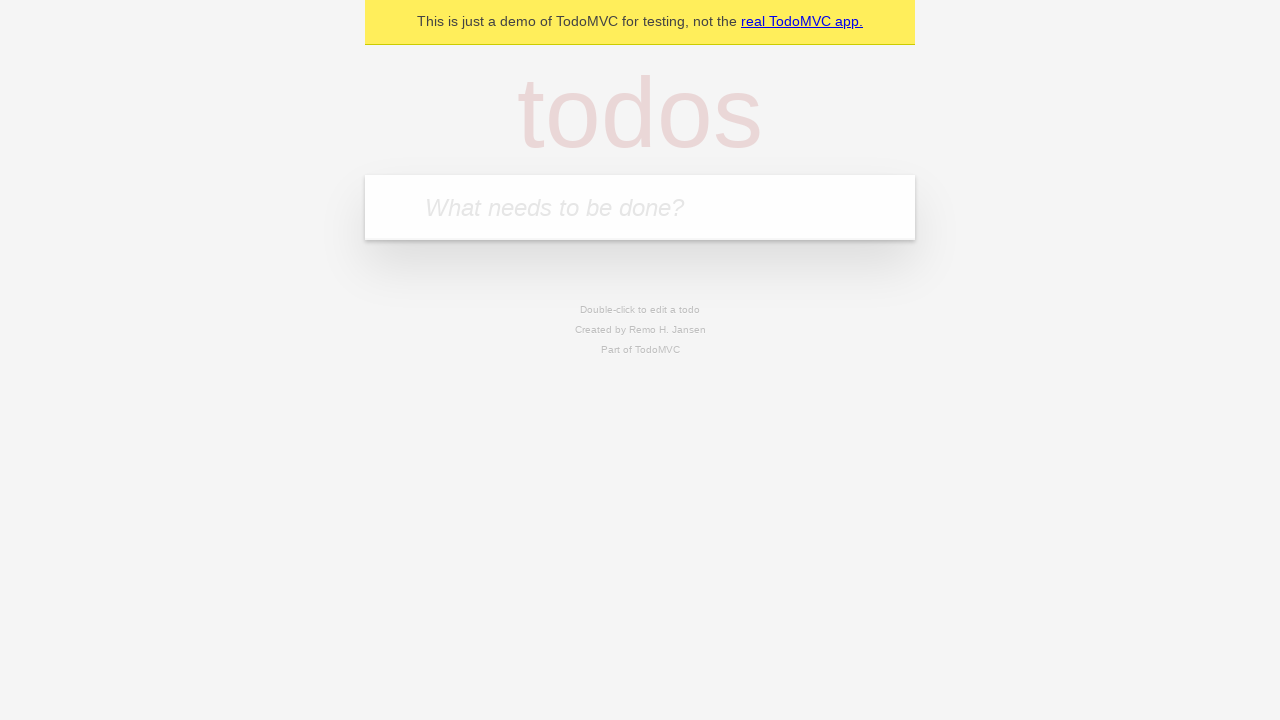

Filled first todo: 'buy some cheese' on internal:attr=[placeholder="What needs to be done?"i]
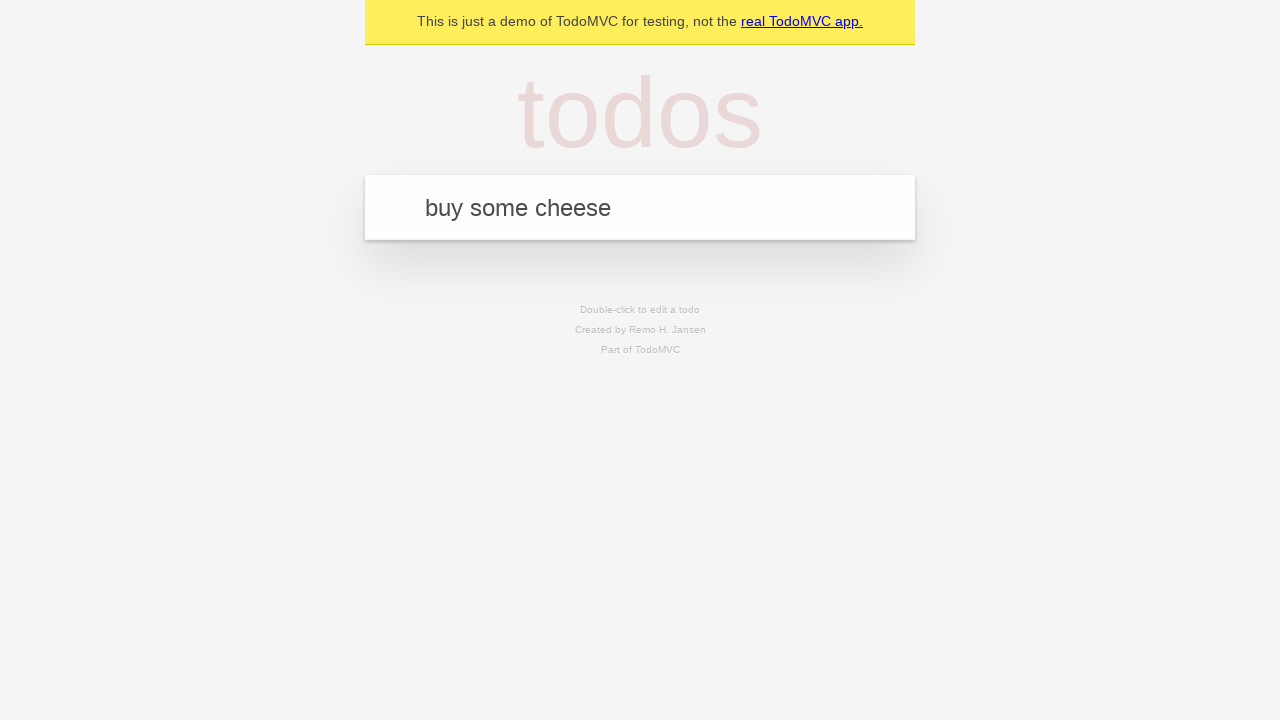

Pressed Enter to create first todo on internal:attr=[placeholder="What needs to be done?"i]
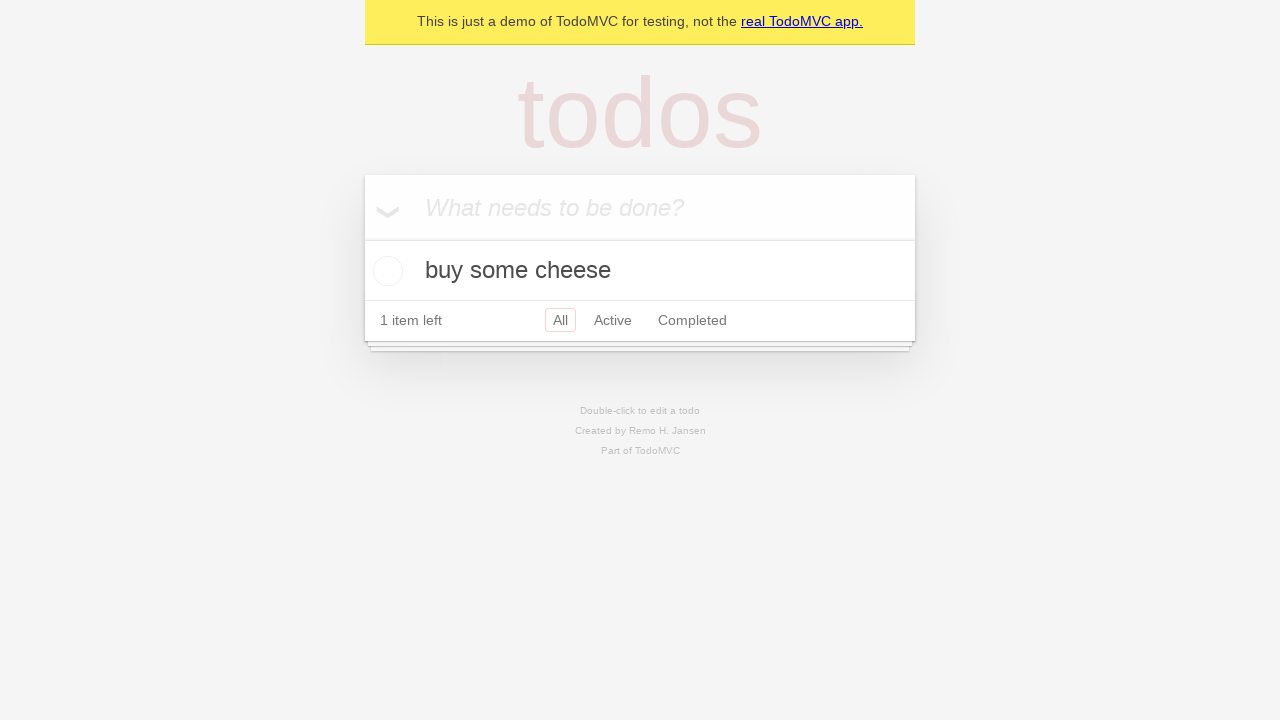

Filled second todo: 'feed the cat' on internal:attr=[placeholder="What needs to be done?"i]
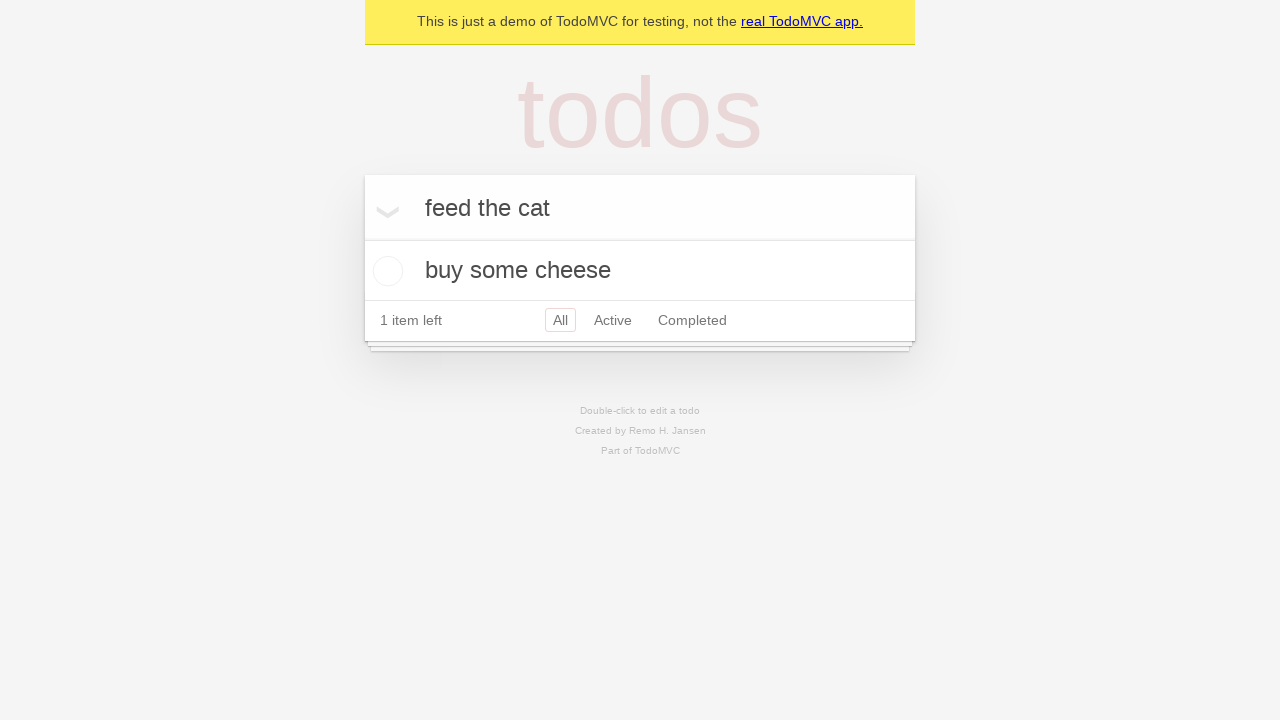

Pressed Enter to create second todo on internal:attr=[placeholder="What needs to be done?"i]
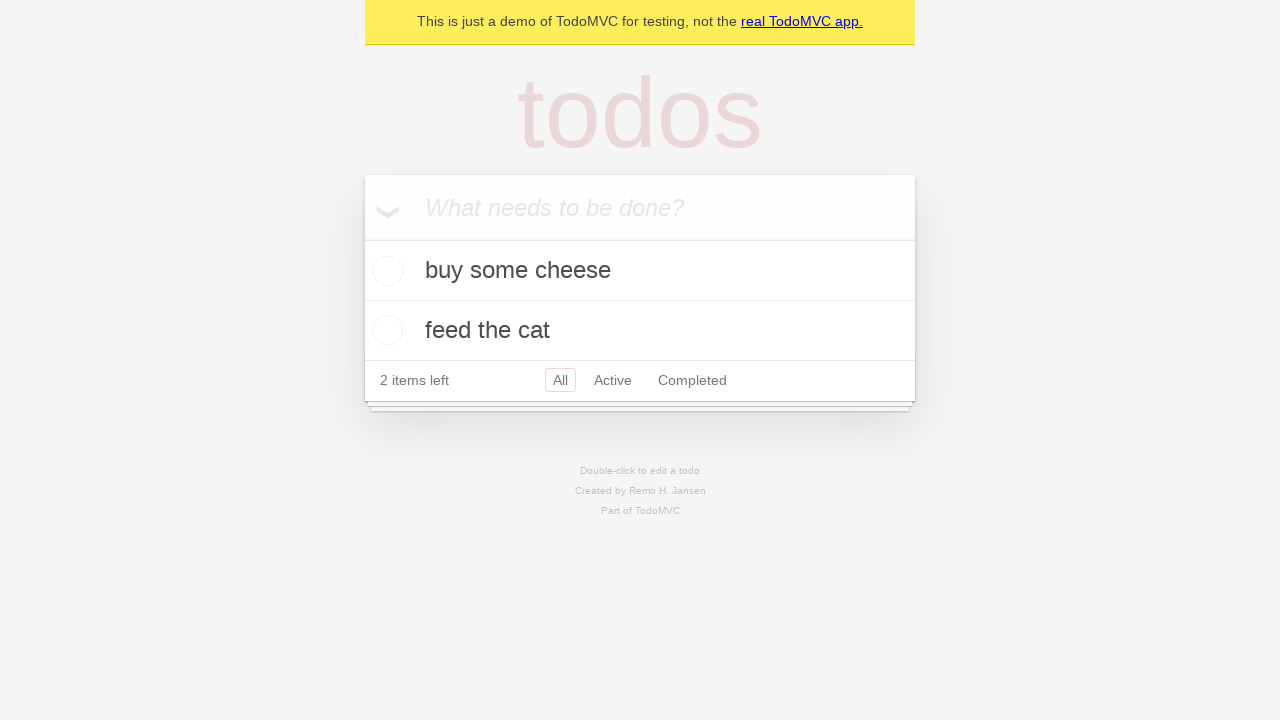

Filled third todo: 'book a doctors appointment' on internal:attr=[placeholder="What needs to be done?"i]
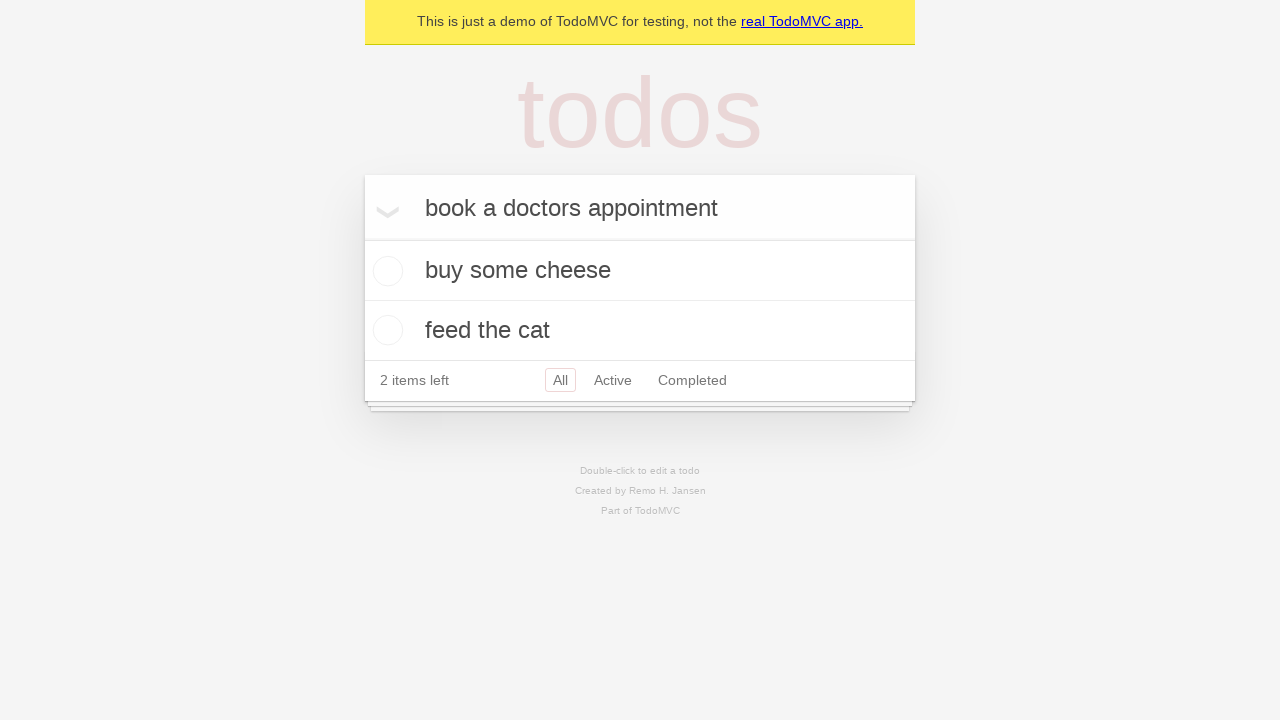

Pressed Enter to create third todo on internal:attr=[placeholder="What needs to be done?"i]
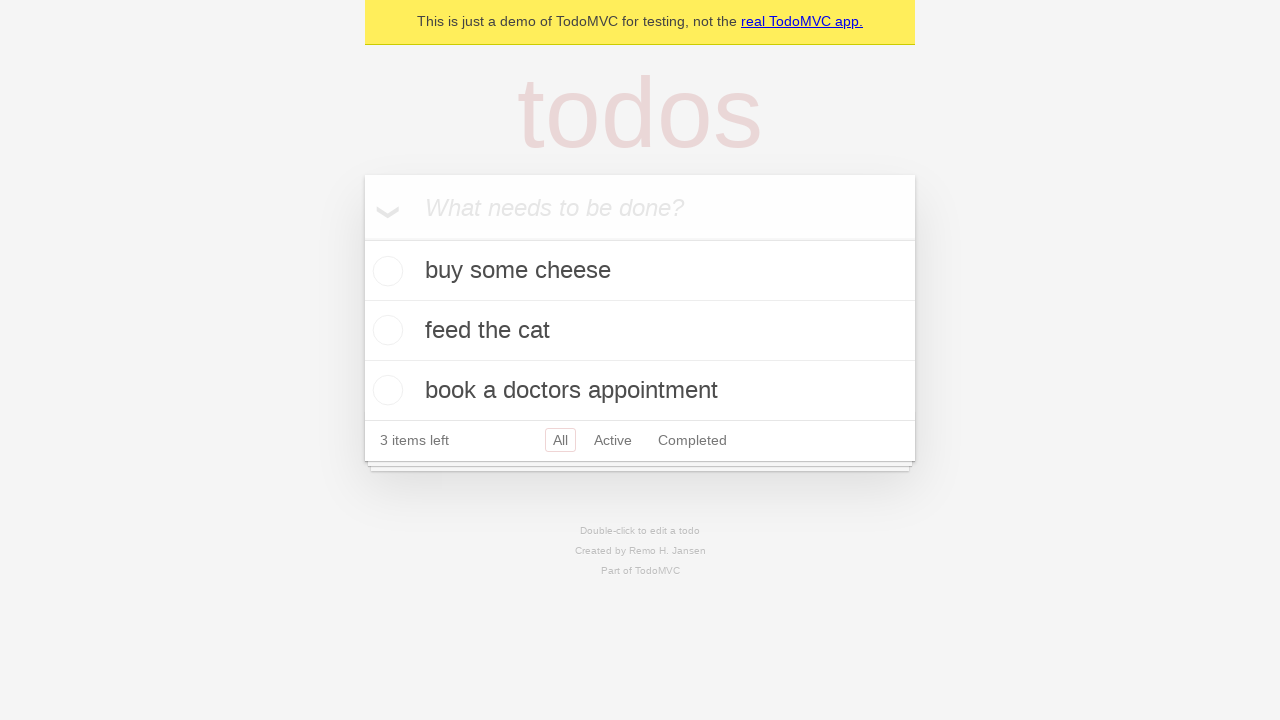

Located the 'Mark all as complete' toggle checkbox
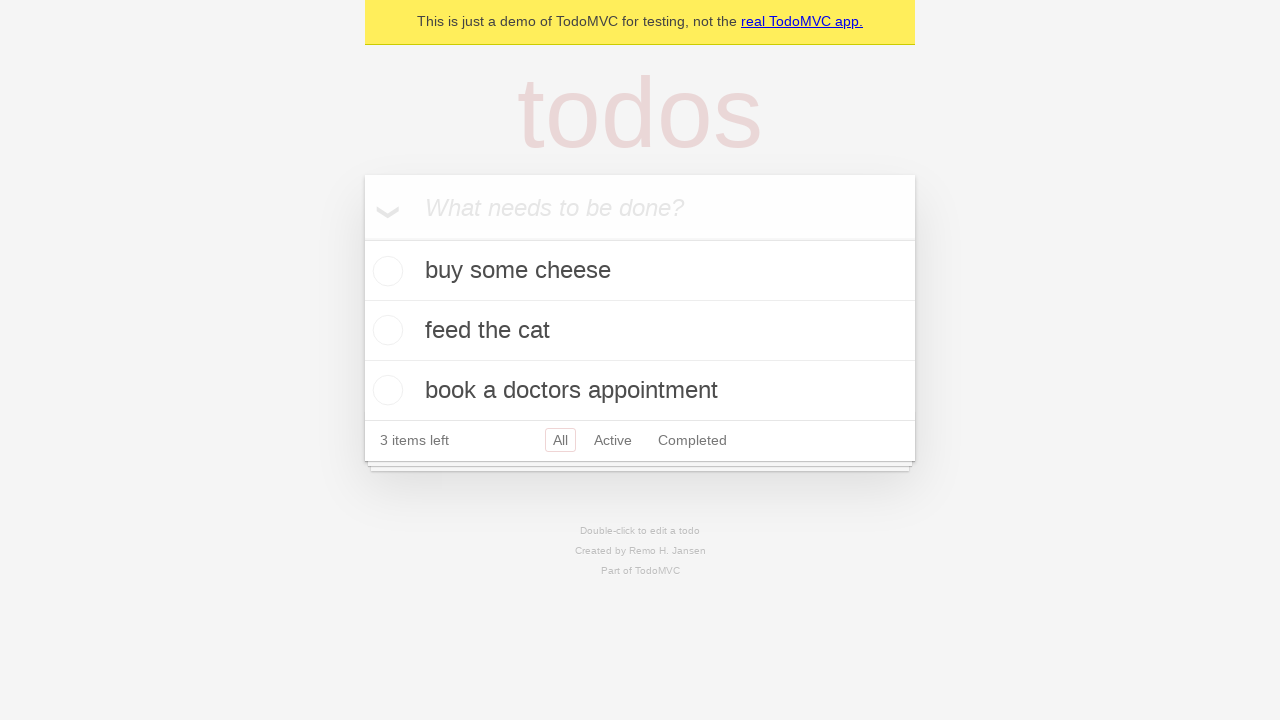

Checked the 'Mark all as complete' checkbox to complete all todos at (362, 238) on internal:label="Mark all as complete"i
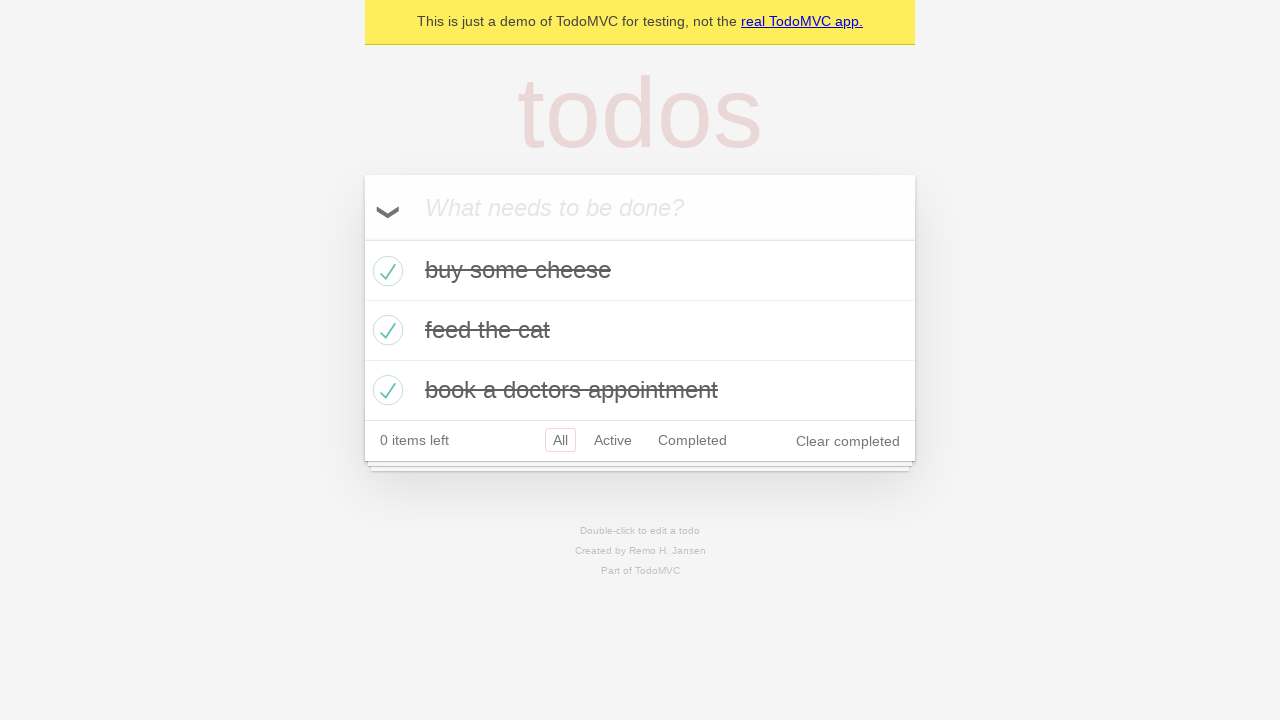

Located the first todo item
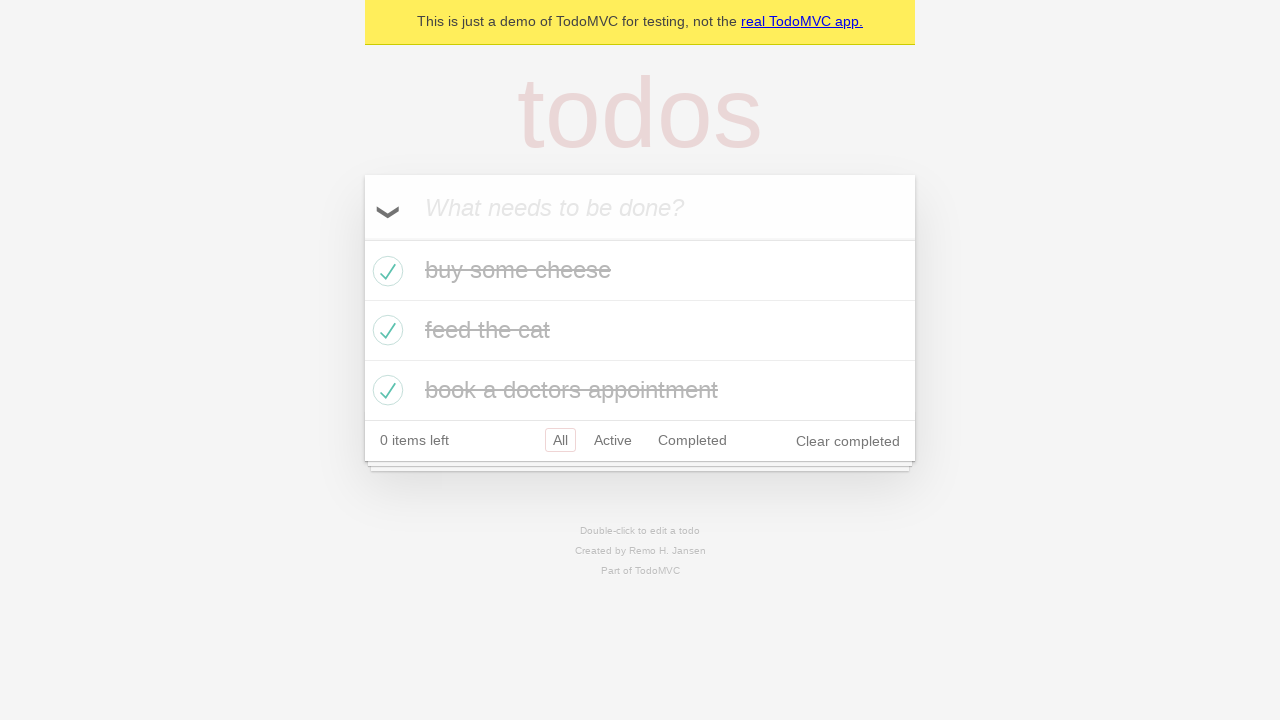

Unchecked the first todo item, completing all checkbox should become unchecked at (385, 271) on internal:testid=[data-testid="todo-item"s] >> nth=0 >> internal:role=checkbox
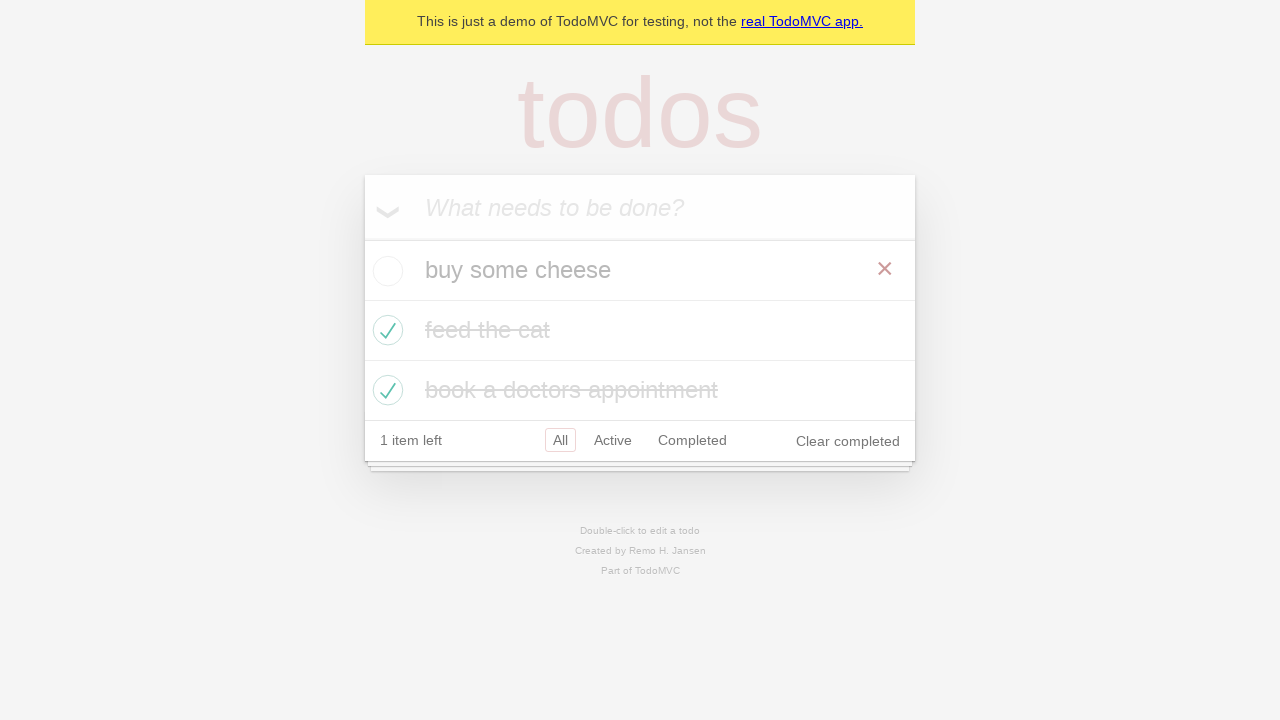

Checked the first todo item again, all items should now be complete and complete all checkbox should be checked at (385, 271) on internal:testid=[data-testid="todo-item"s] >> nth=0 >> internal:role=checkbox
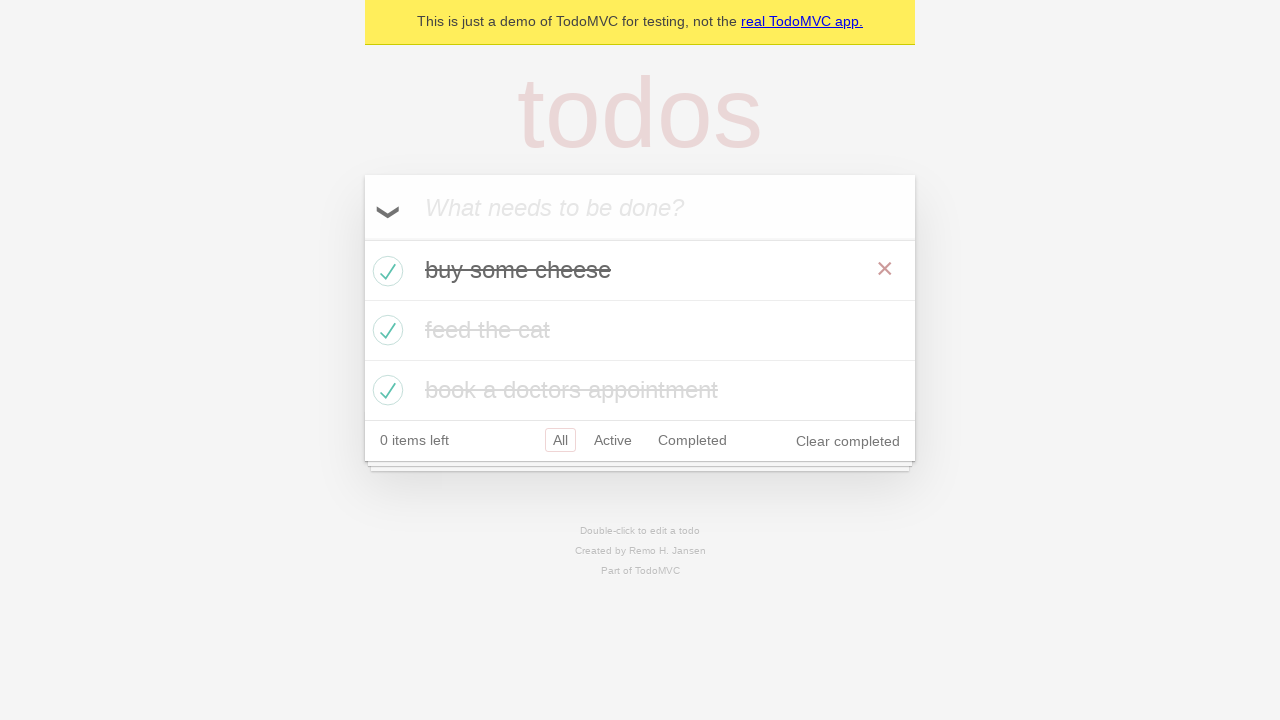

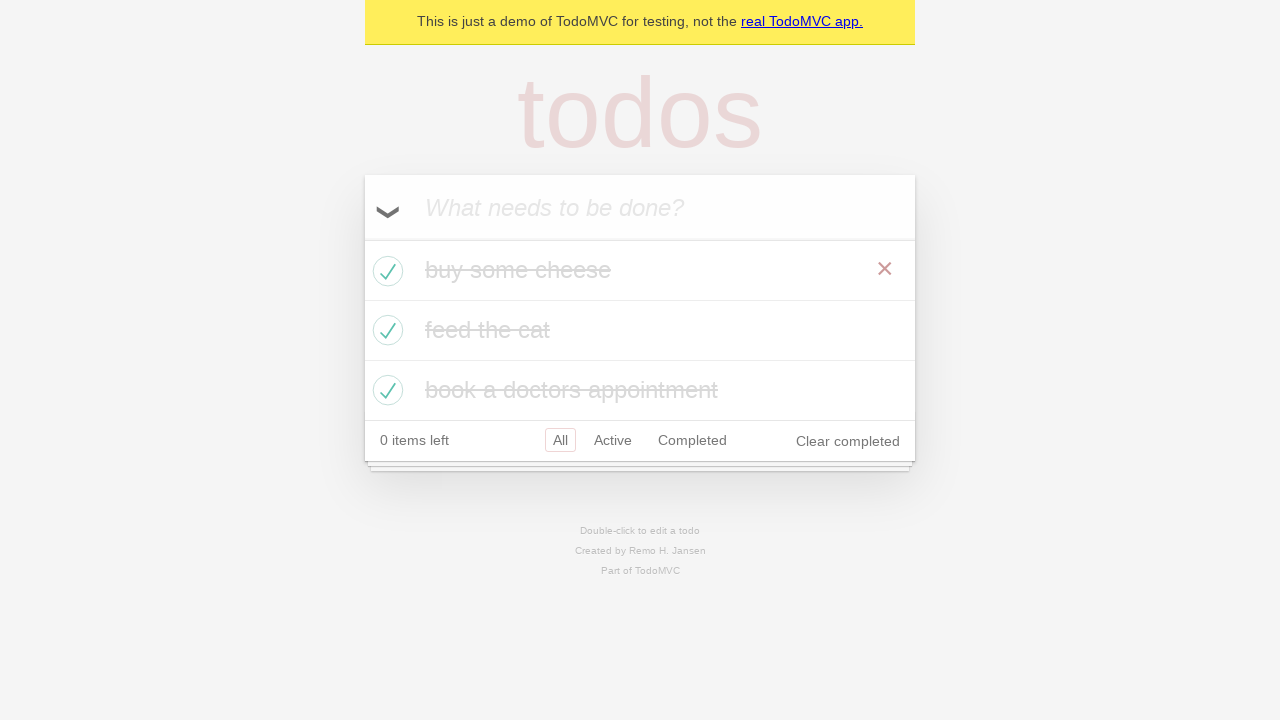